Tests that todo data persists after page reload, maintaining completed states

Starting URL: https://demo.playwright.dev/todomvc

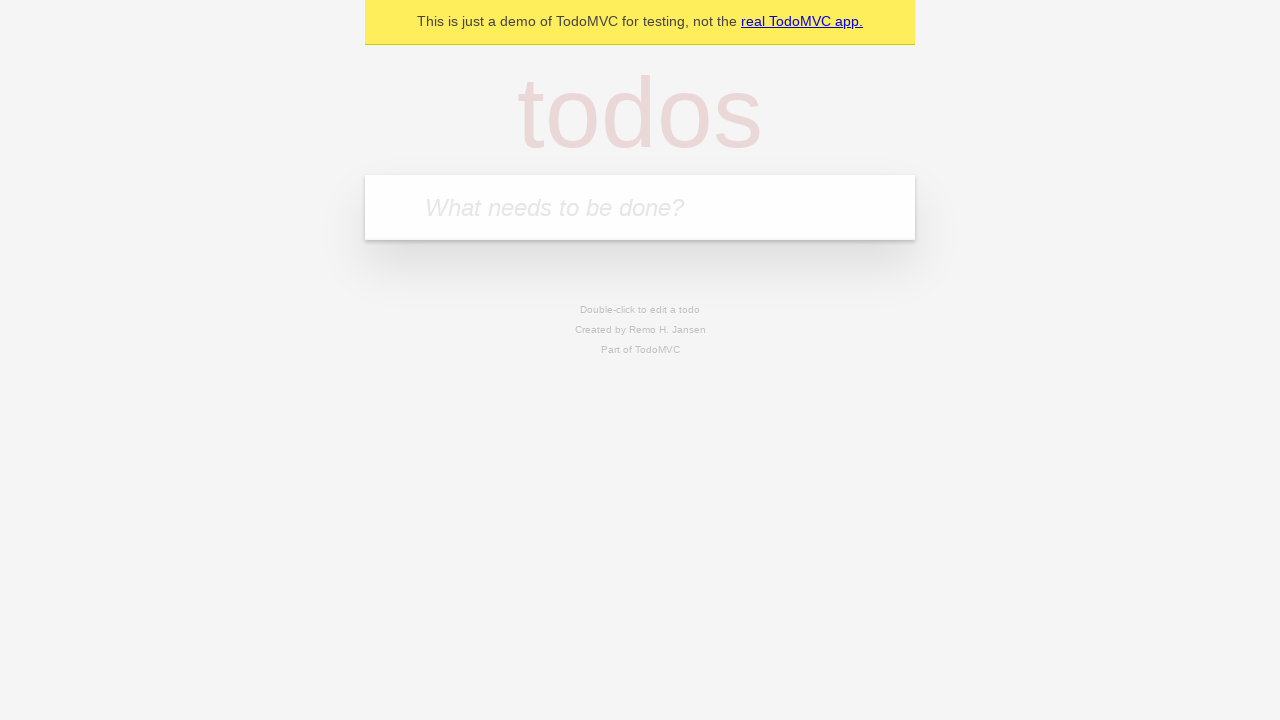

Filled todo input with 'buy some cheese' on internal:attr=[placeholder="What needs to be done?"i]
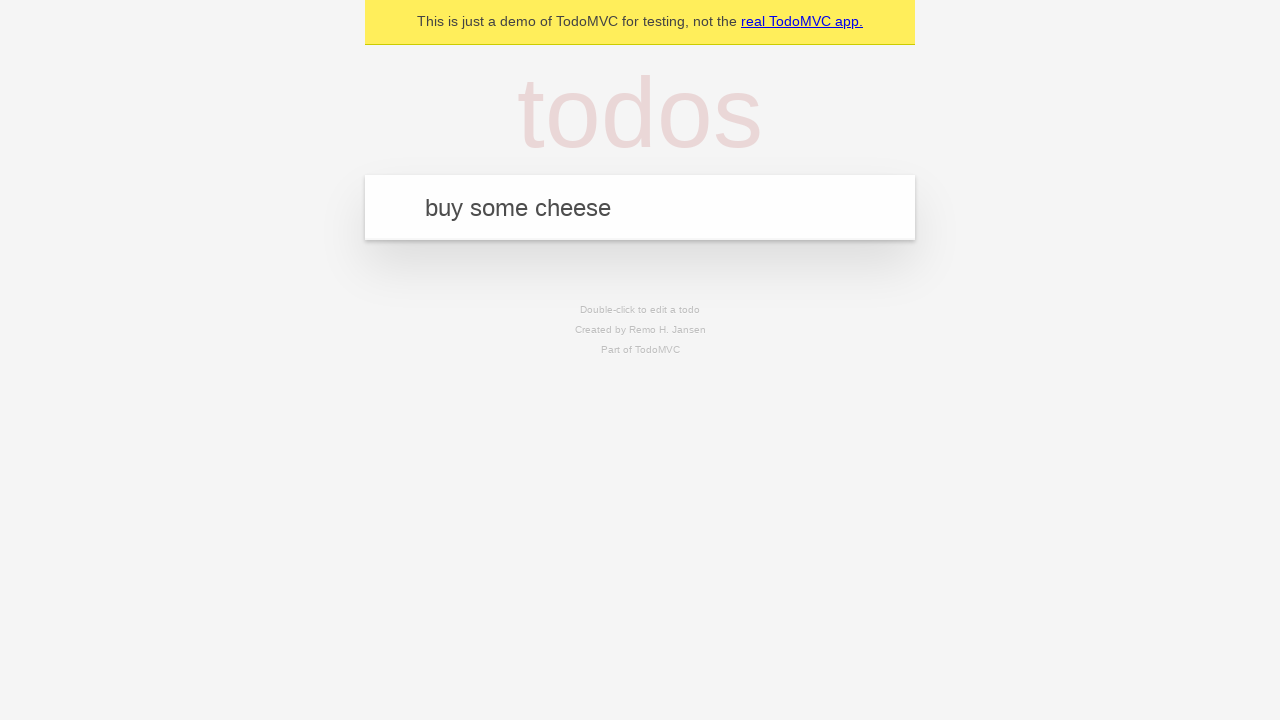

Pressed Enter to add first todo on internal:attr=[placeholder="What needs to be done?"i]
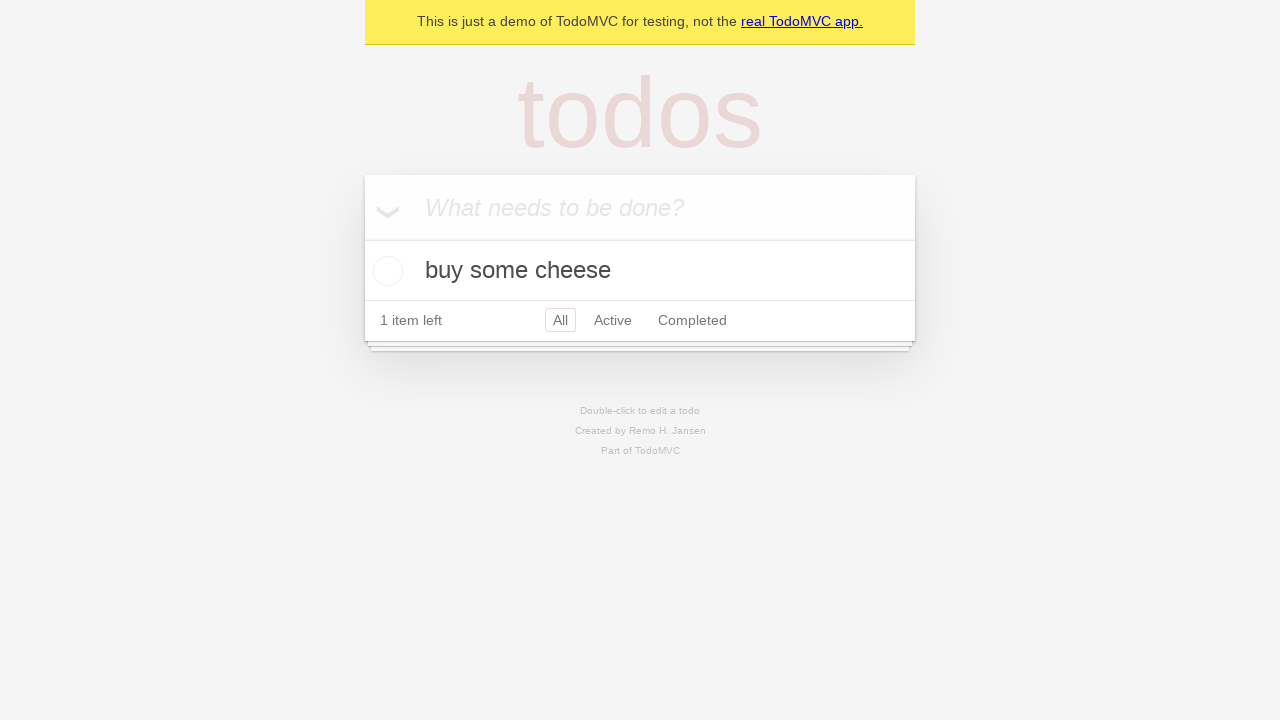

Filled todo input with 'feed the cat' on internal:attr=[placeholder="What needs to be done?"i]
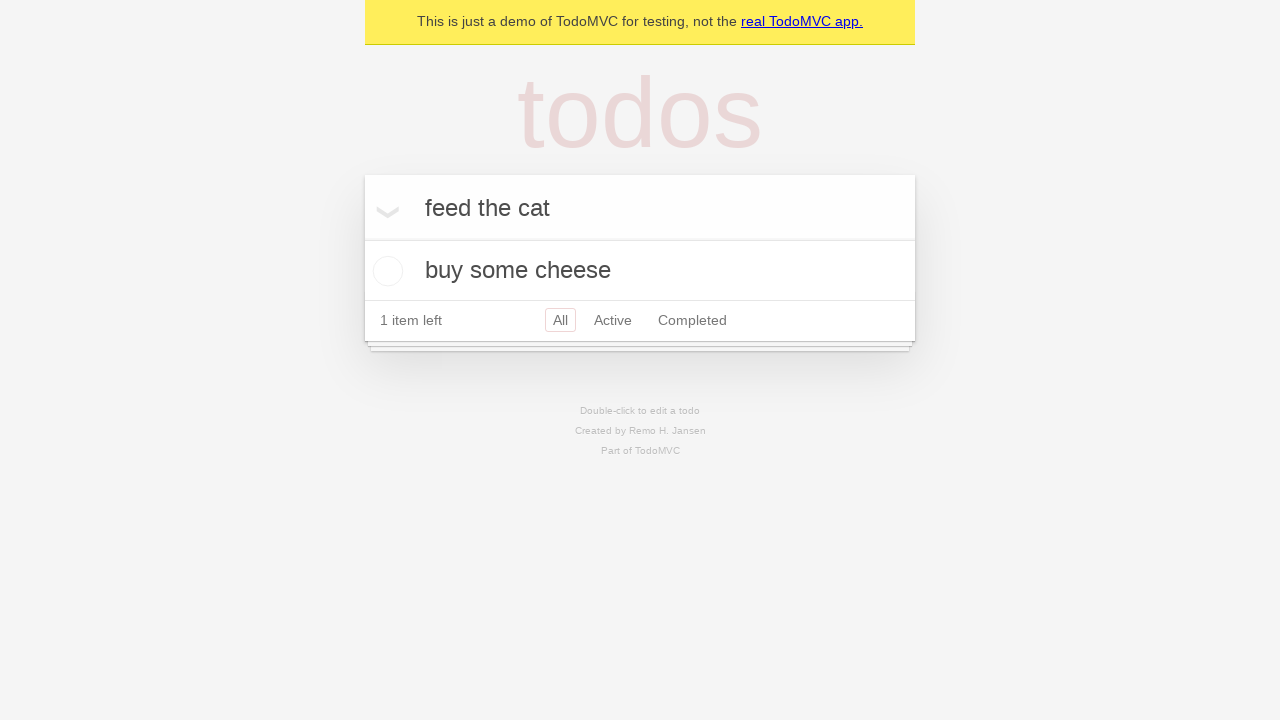

Pressed Enter to add second todo on internal:attr=[placeholder="What needs to be done?"i]
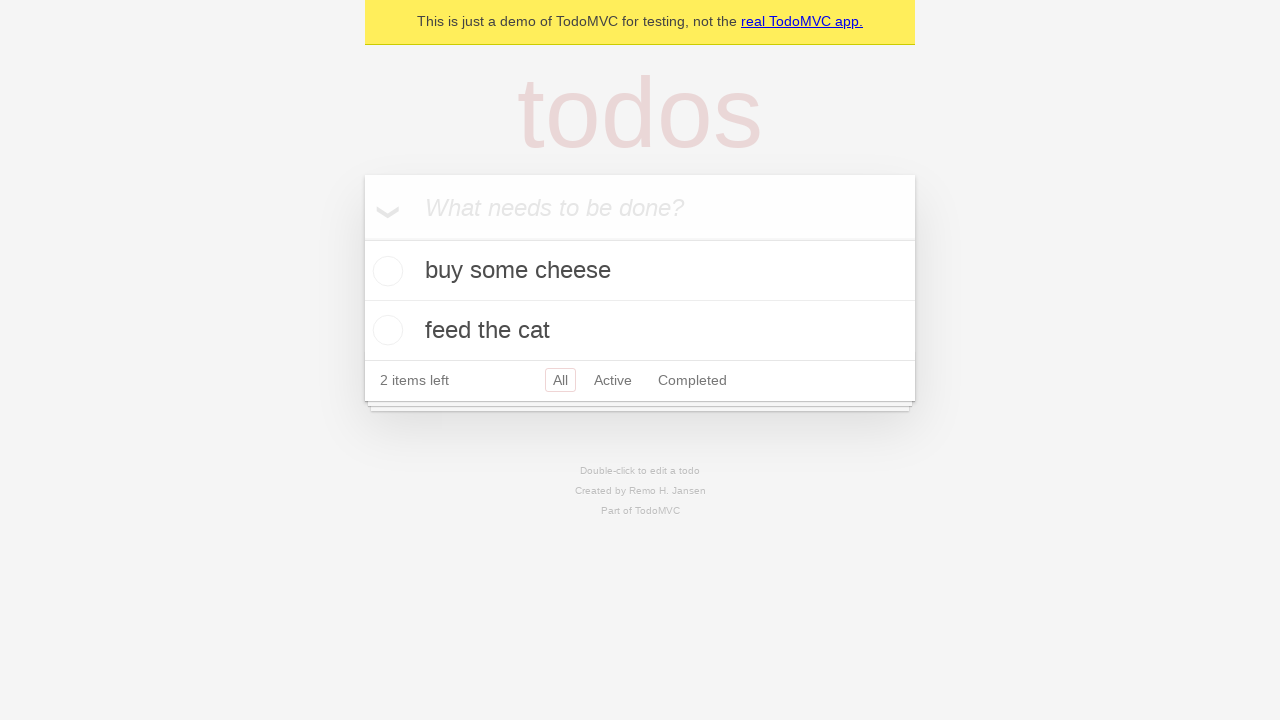

Checked first todo item as completed at (385, 271) on internal:testid=[data-testid="todo-item"s] >> nth=0 >> internal:role=checkbox
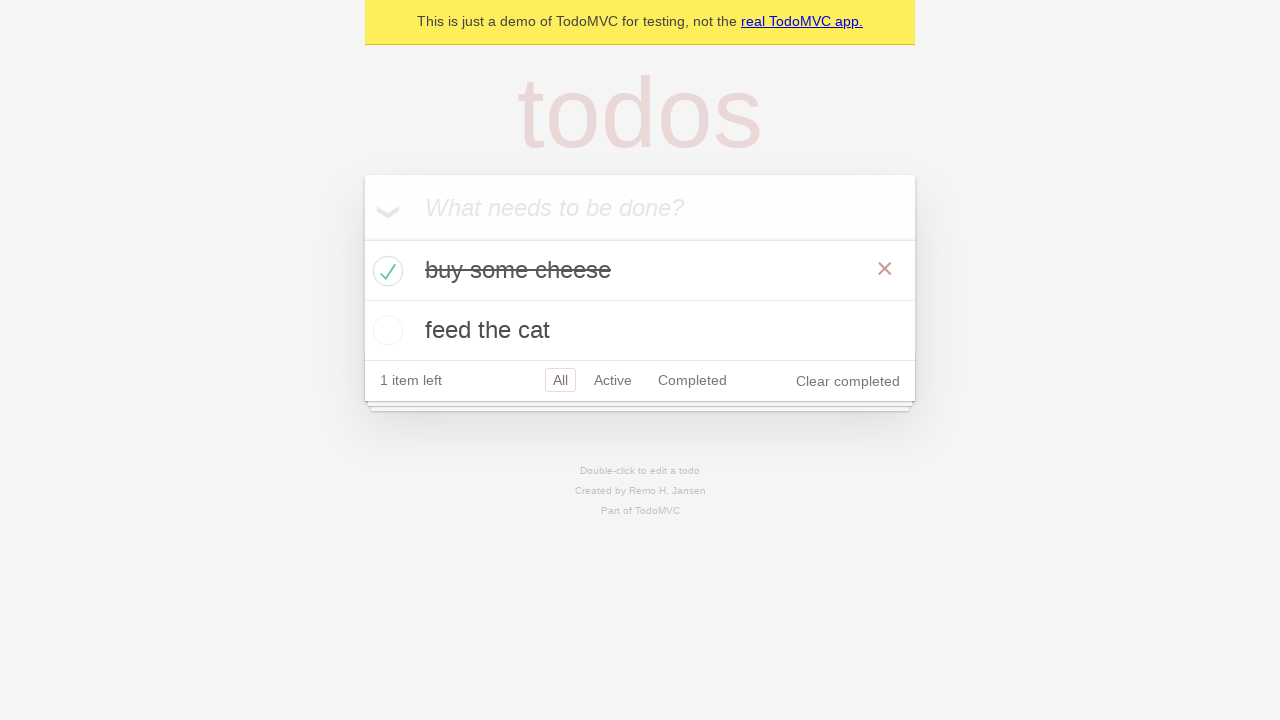

Reloaded the page to test data persistence
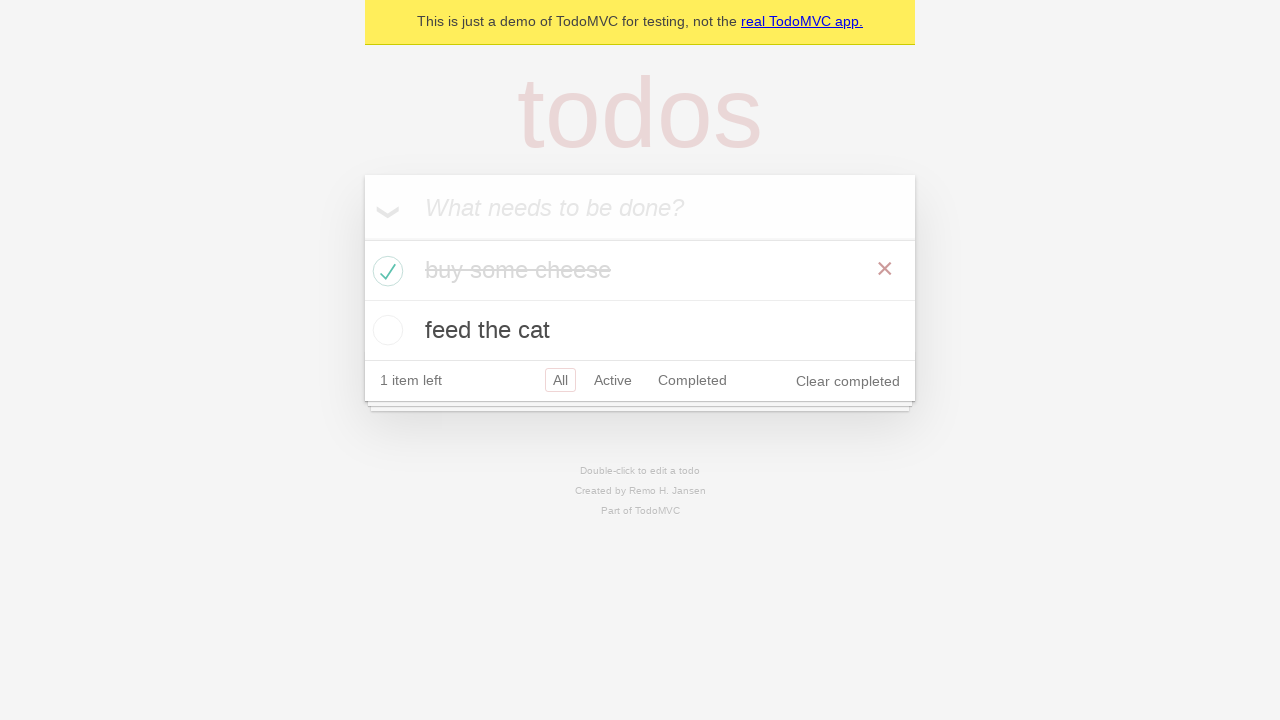

Verified todo items still exist after page reload
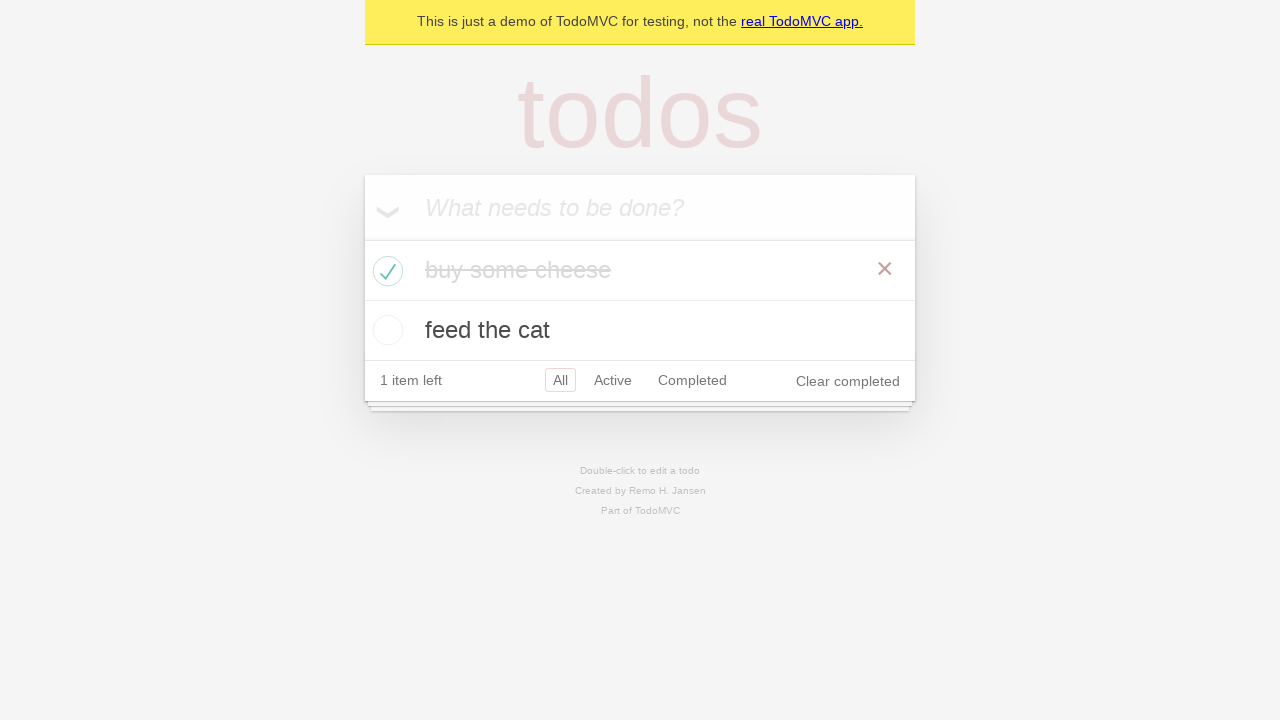

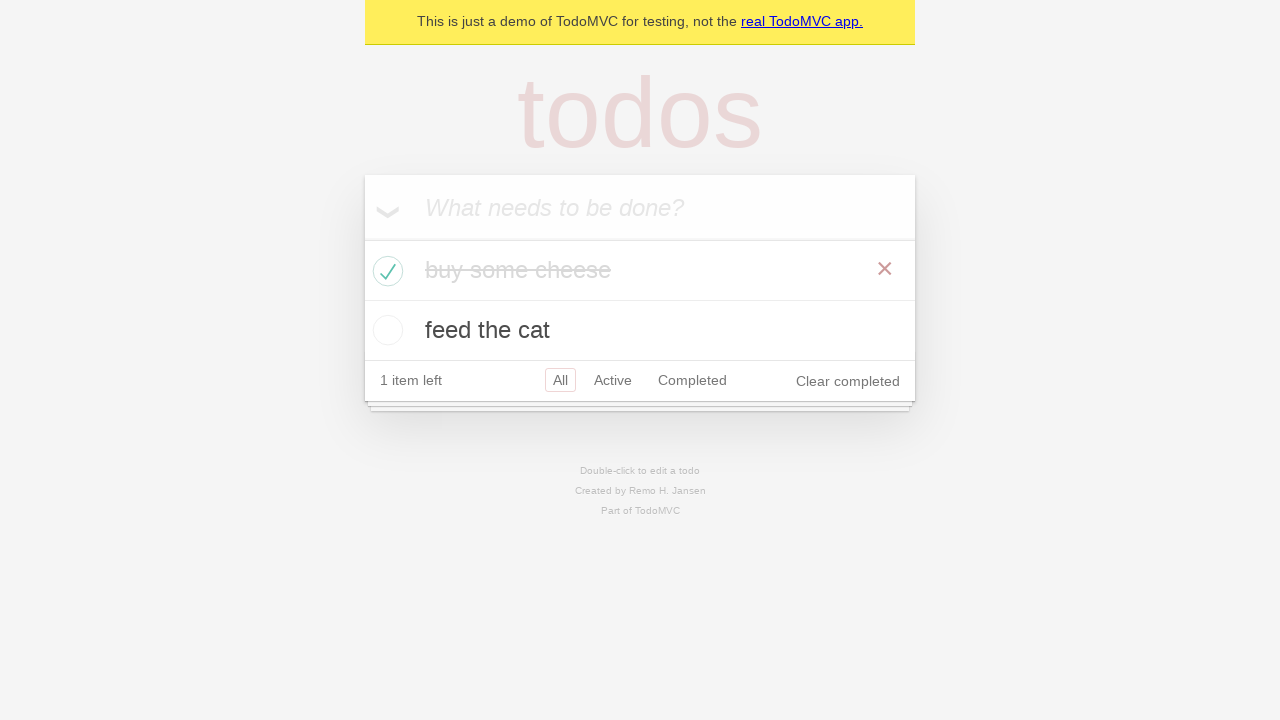